Demonstrates various mouse actions including click-and-hold to select items, drag-and-drop operations, and right-click context menu interactions across two different pages

Starting URL: https://selenium08.blogspot.com/2020/01/click-and-hold.html

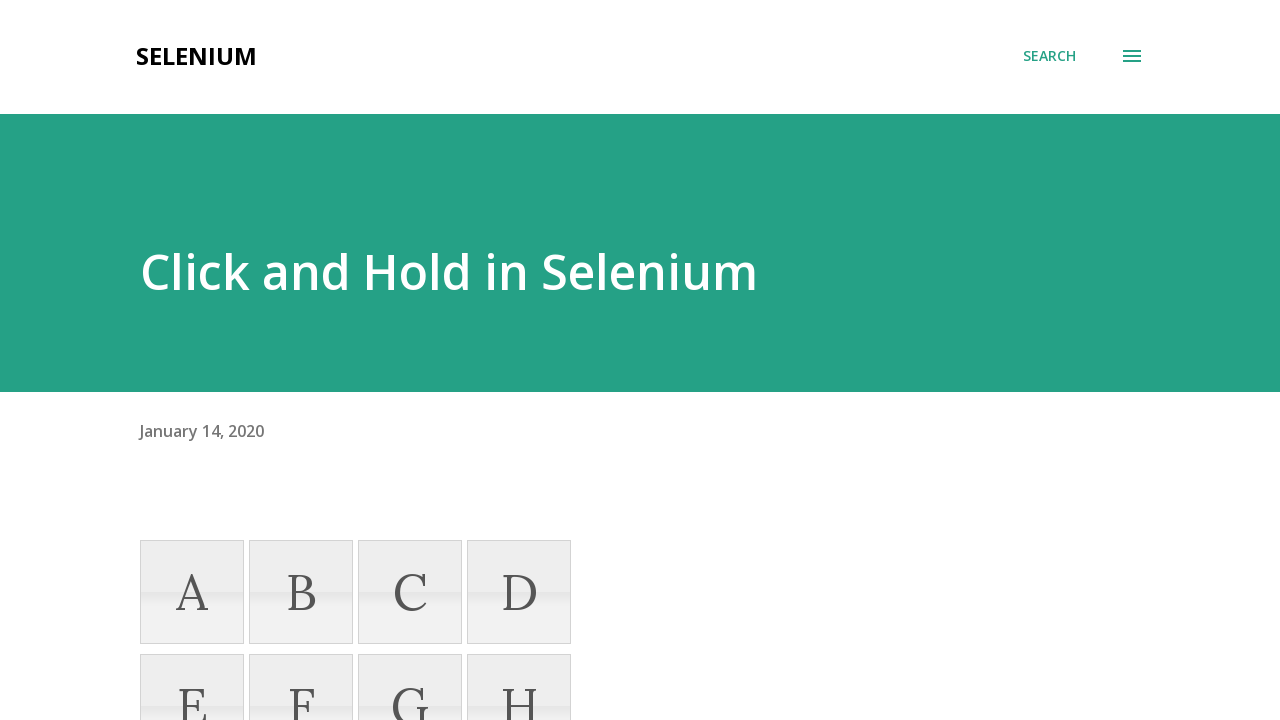

Located box A element for click-and-hold action
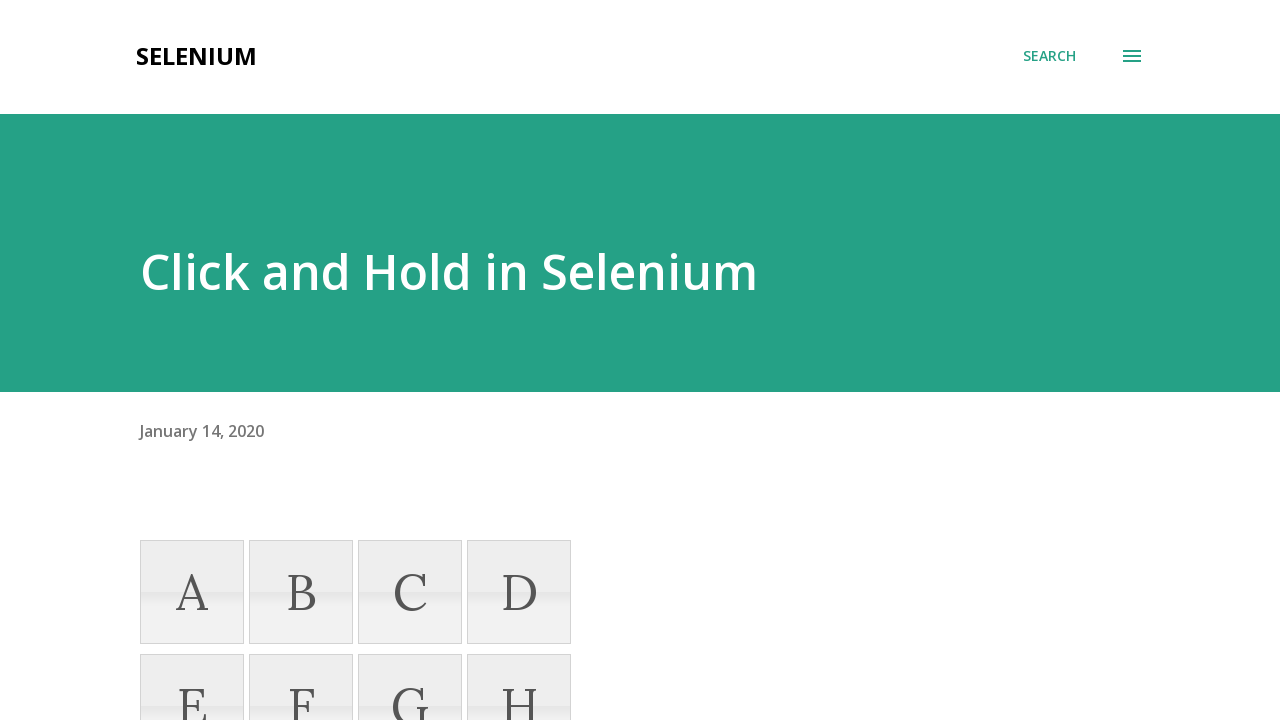

Located box D element as target for click-and-hold
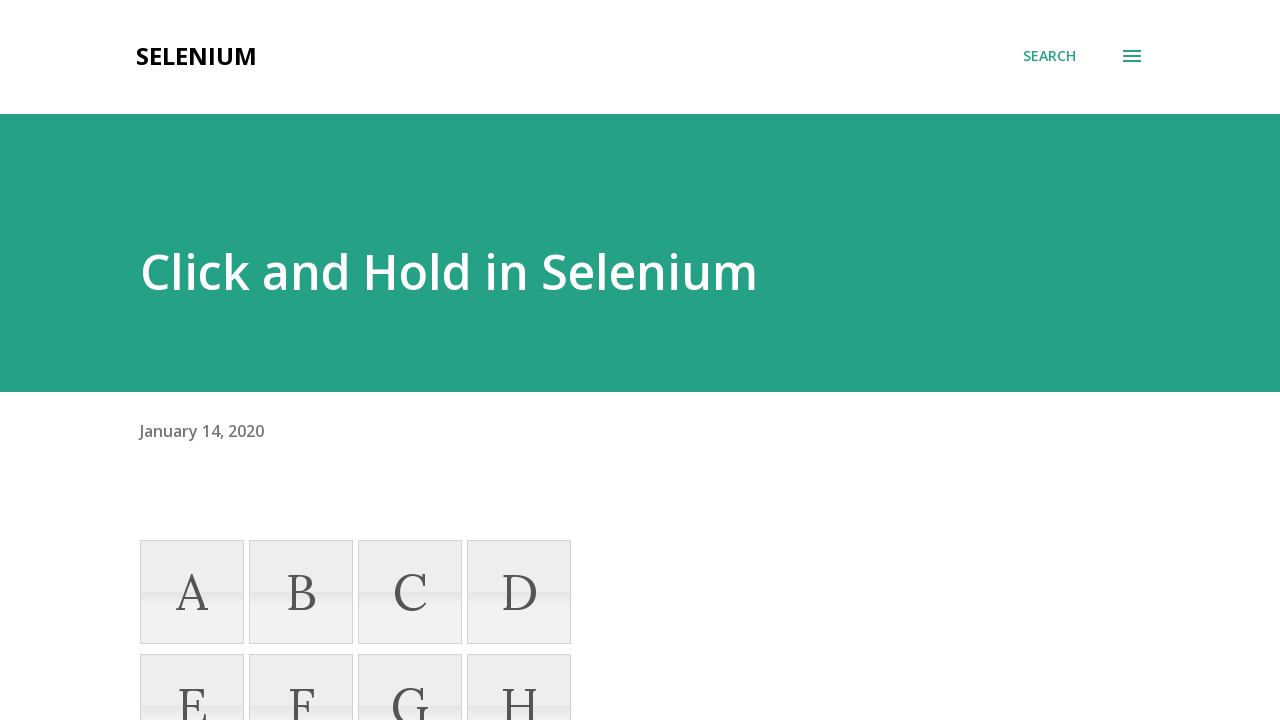

Moved mouse to center of box A at (192, 592)
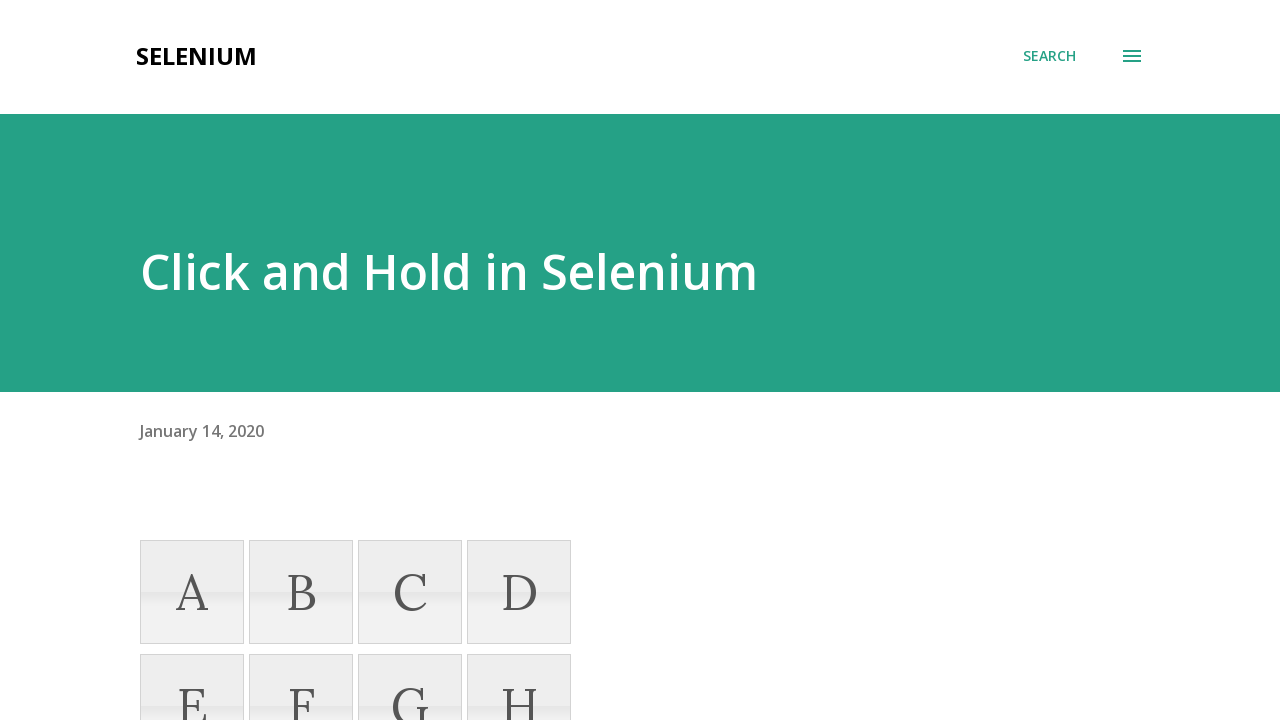

Pressed mouse button down on box A to initiate click-and-hold at (192, 592)
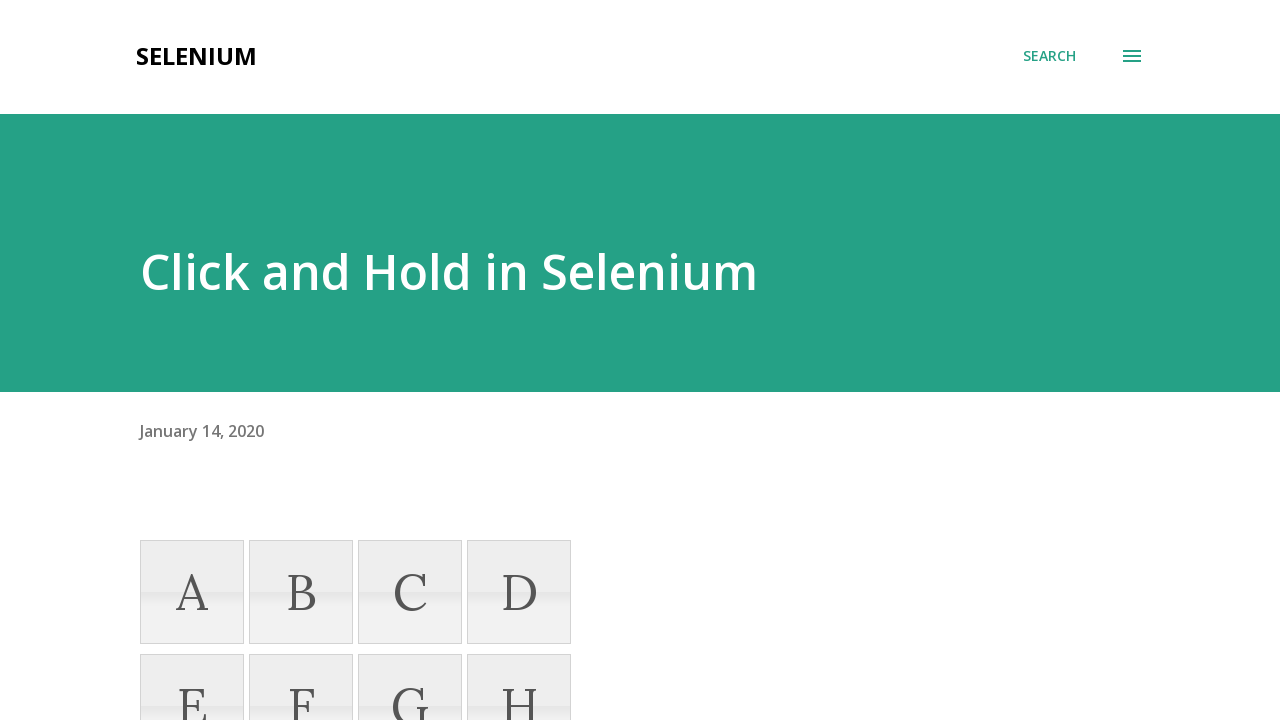

Dragged mouse while holding button down to box D at (519, 592)
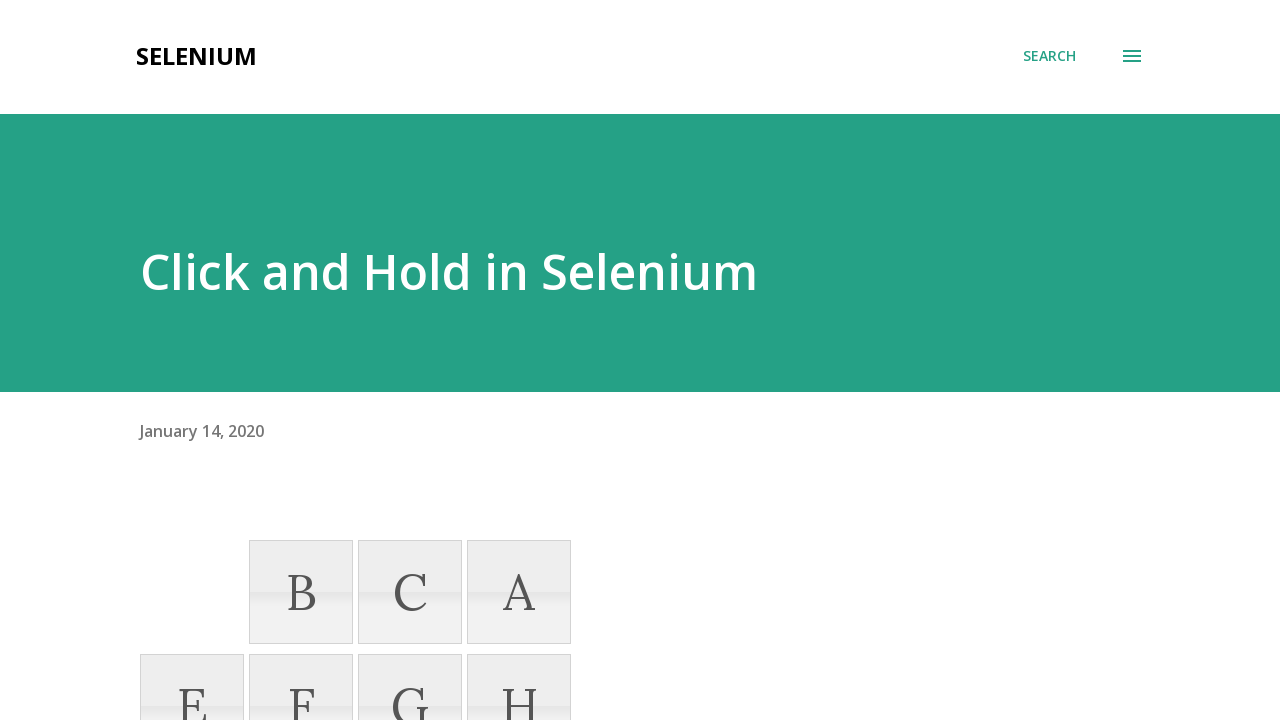

Released mouse button, completing click-and-hold selection from A to D at (519, 592)
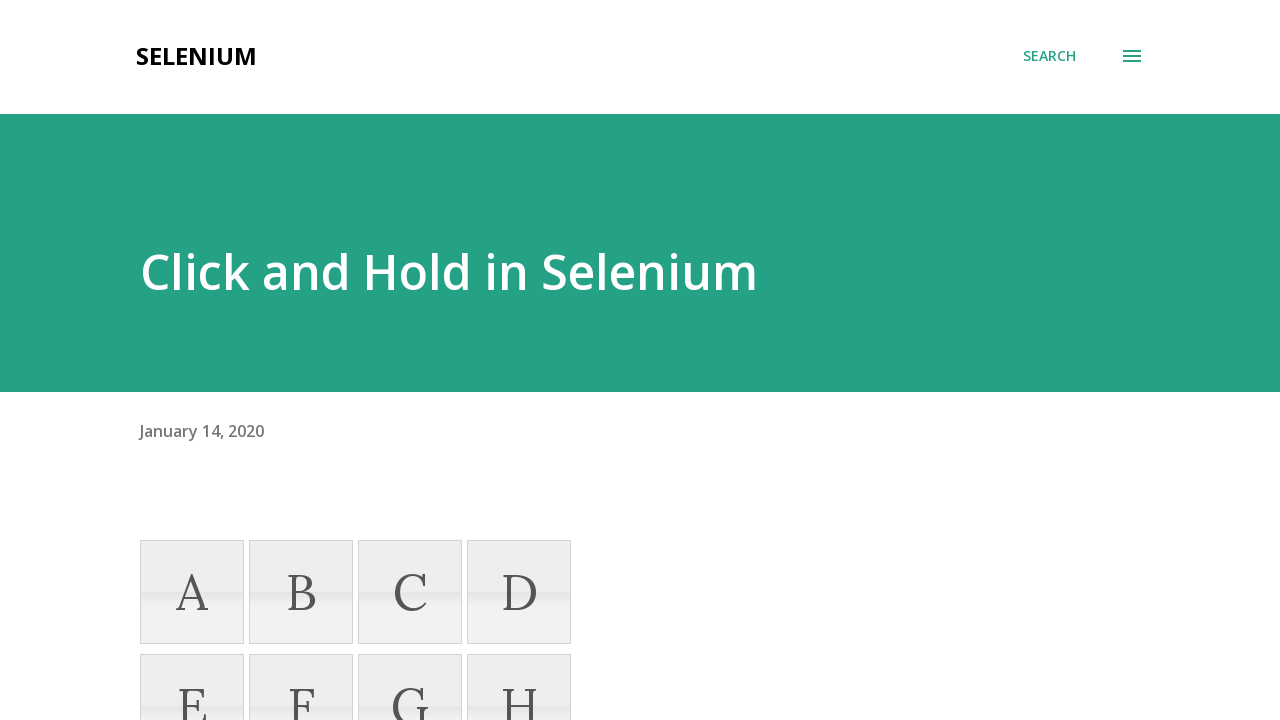

Navigated to drag-and-drop demo page
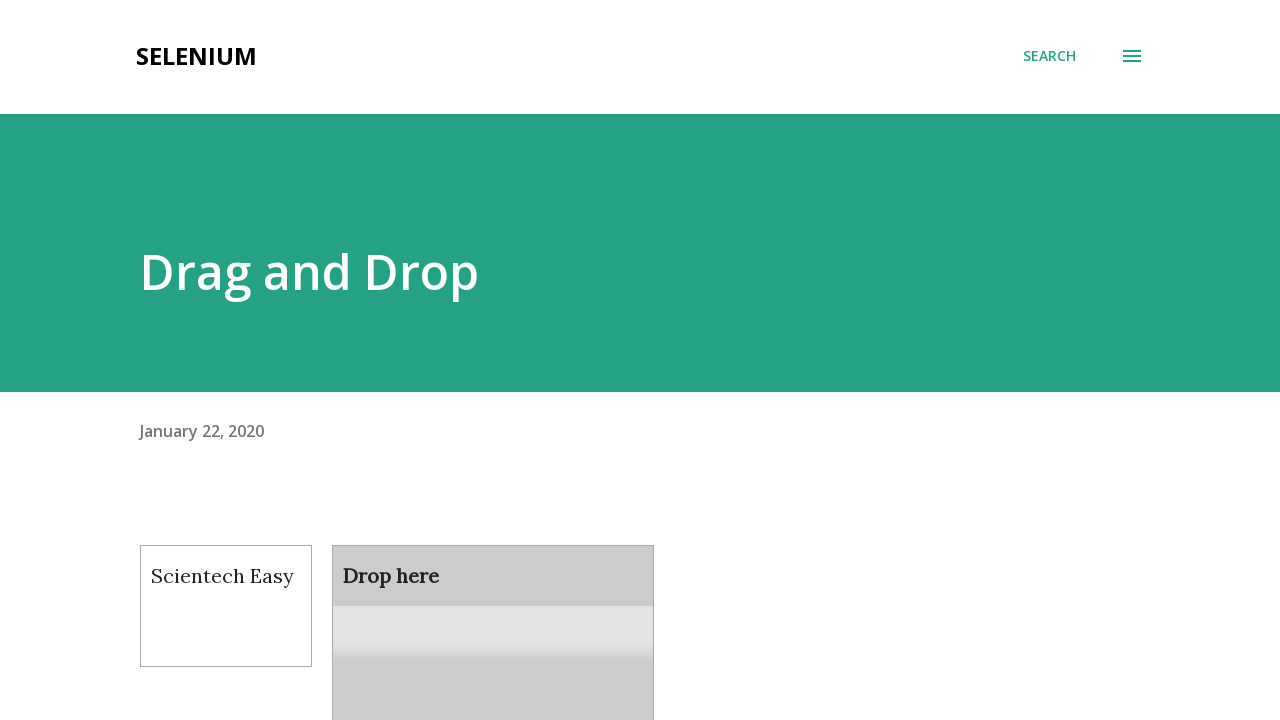

Located draggable element with ID 'draggable'
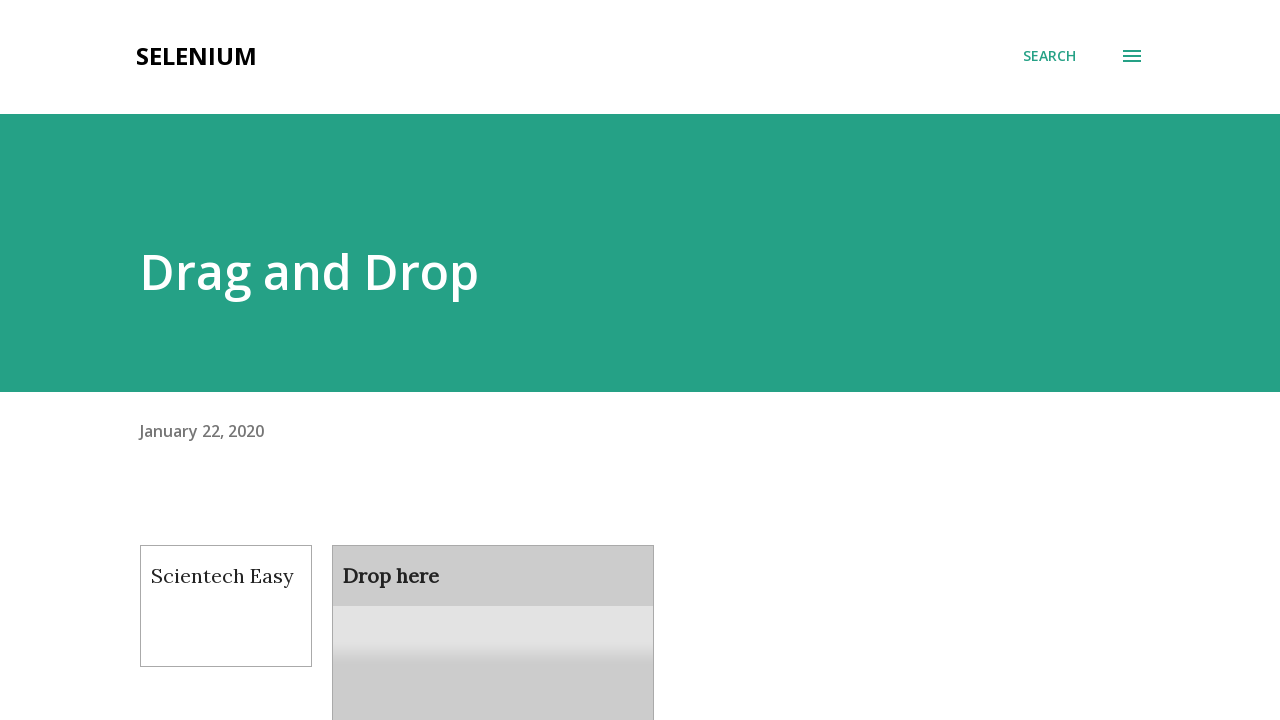

Located droppable element with ID 'droppable'
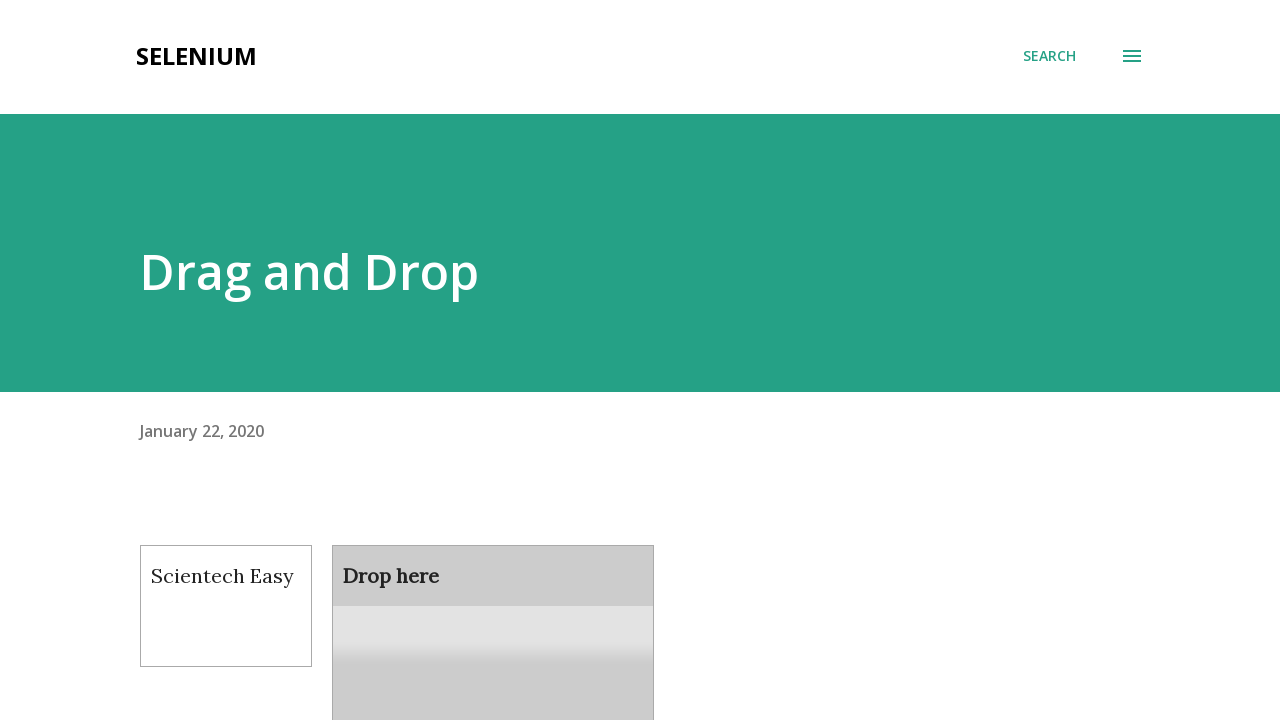

Performed drag-and-drop operation from draggable to droppable element at (493, 609)
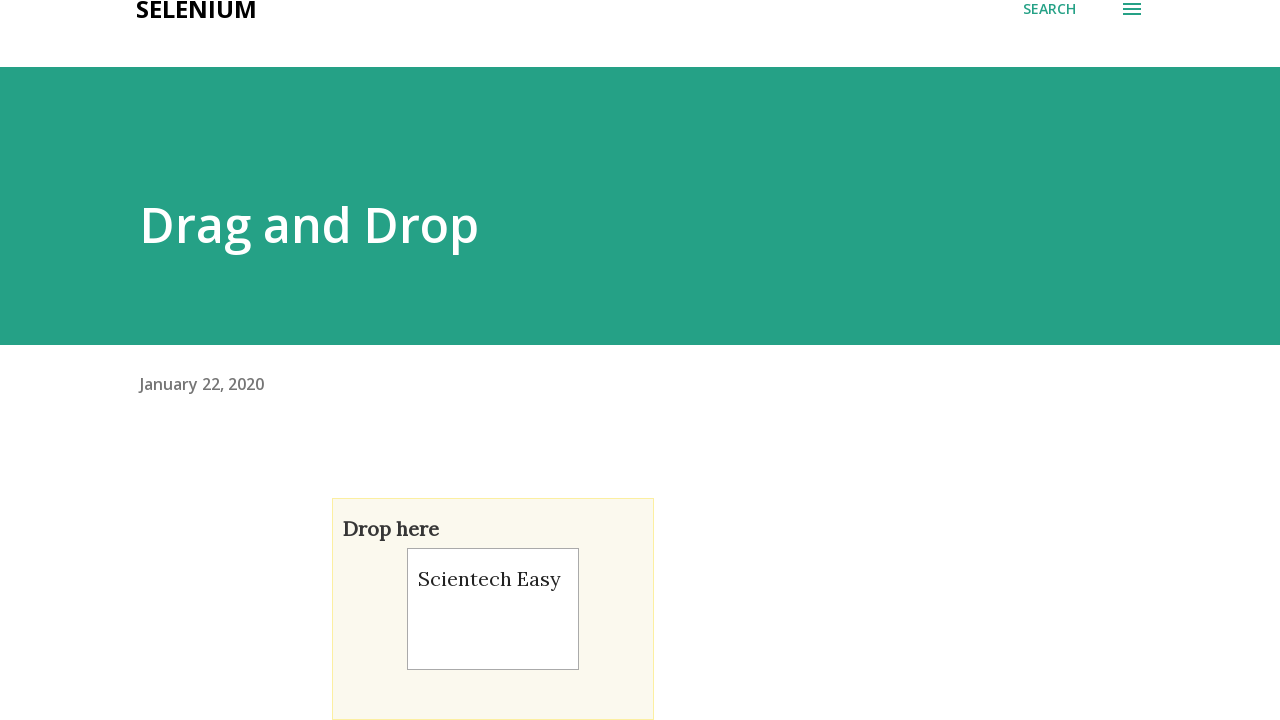

Located search-expand-text element for right-click action
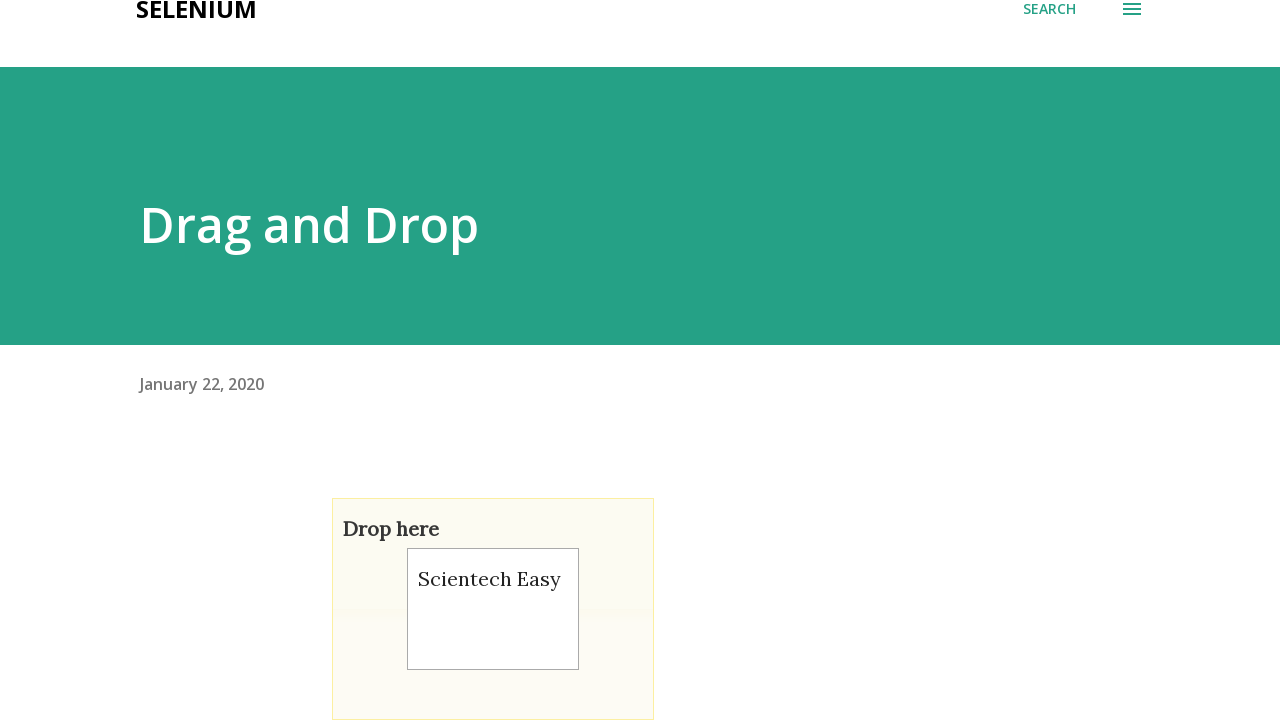

Performed right-click on search-expand-text element to display context menu at (1050, 12) on .search-expand-text >> nth=0
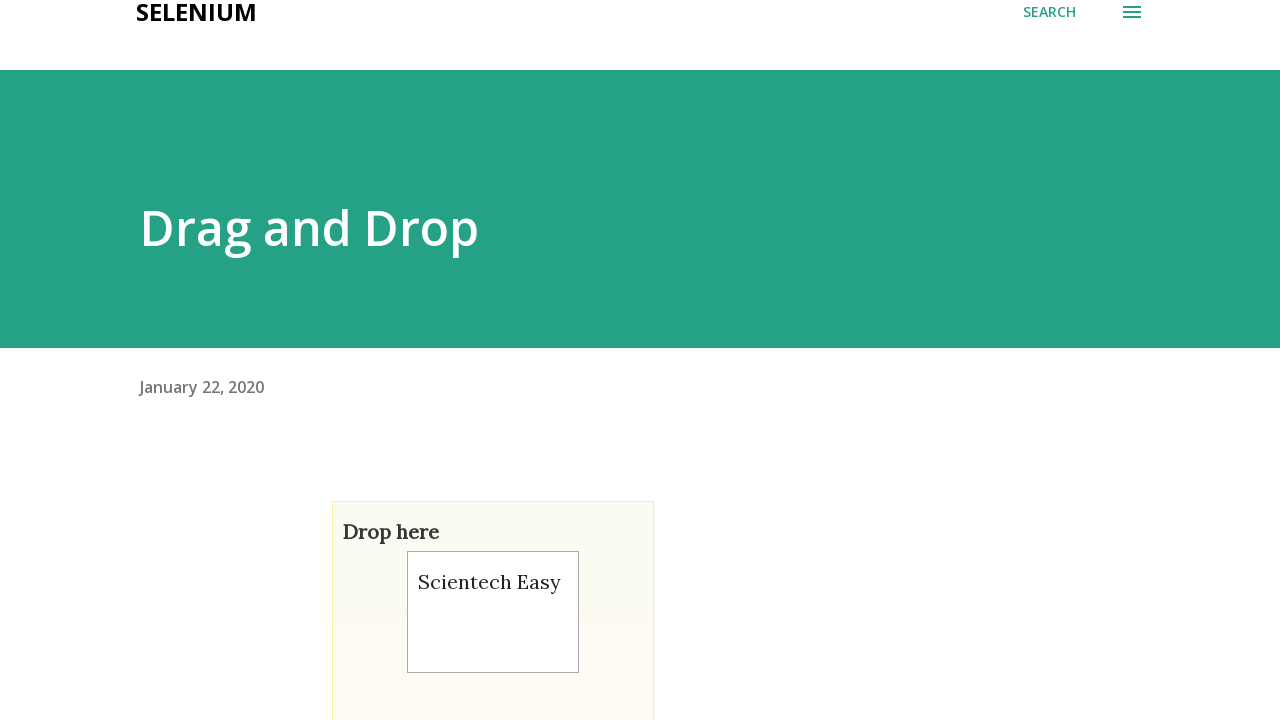

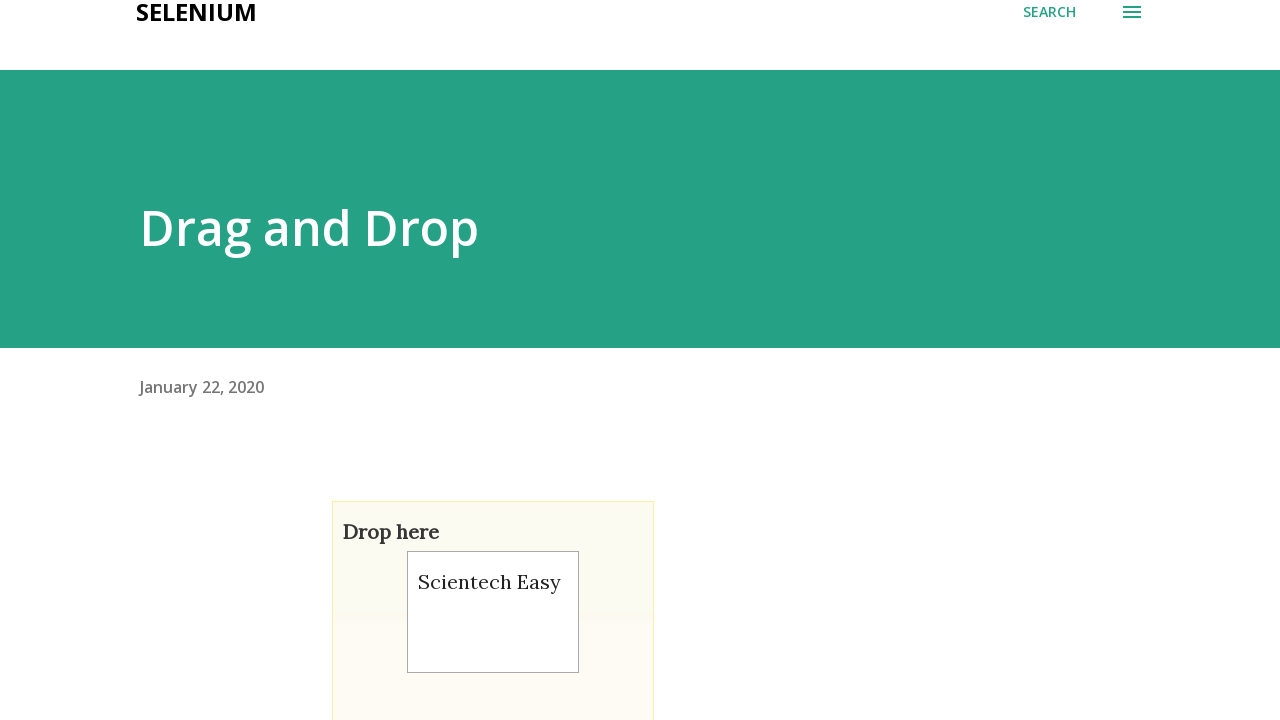